Tests marking all todo items as completed using the toggle all checkbox

Starting URL: https://demo.playwright.dev/todomvc

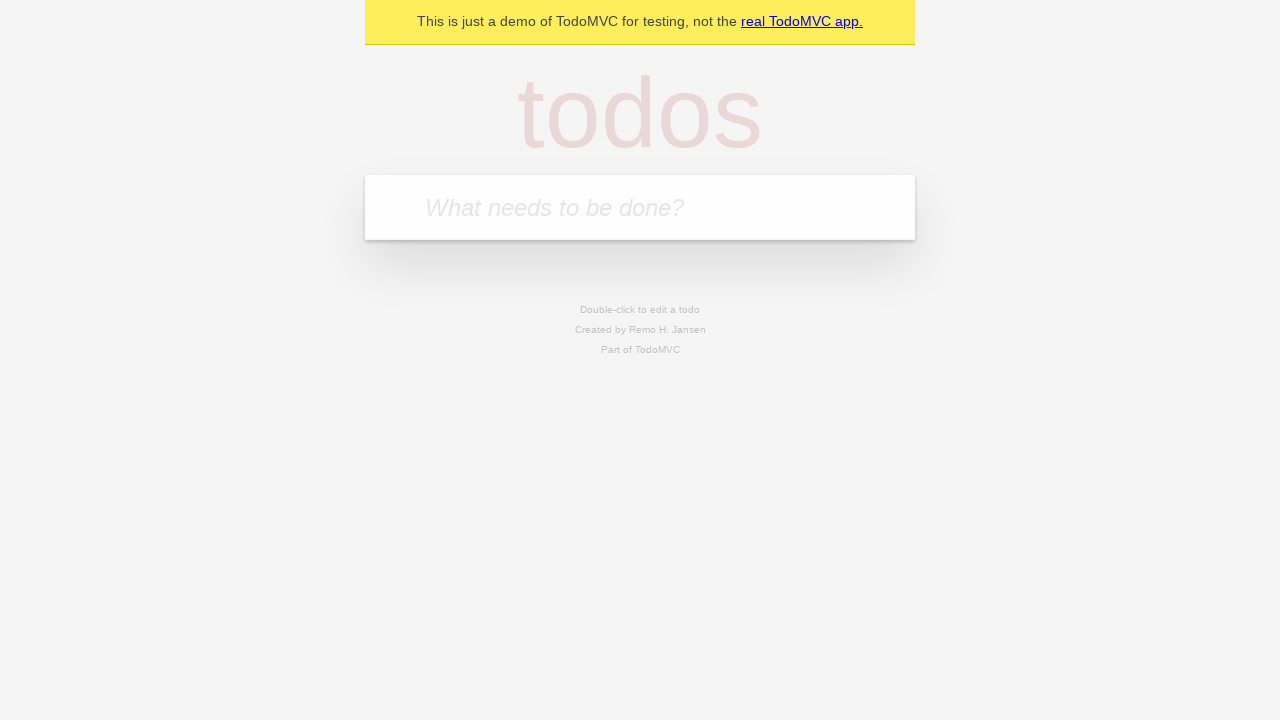

Filled input field with first todo item 'buy some cheese' on internal:attr=[placeholder="What needs to be done?"i]
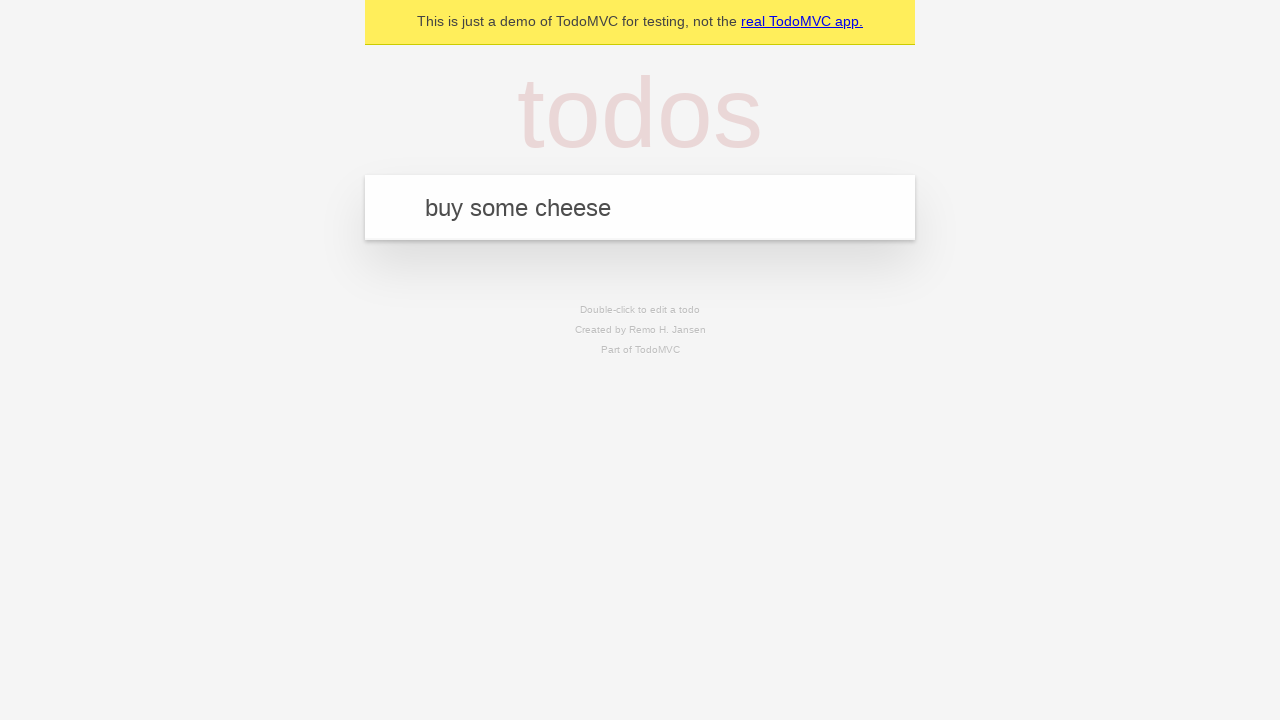

Pressed Enter to add first todo item on internal:attr=[placeholder="What needs to be done?"i]
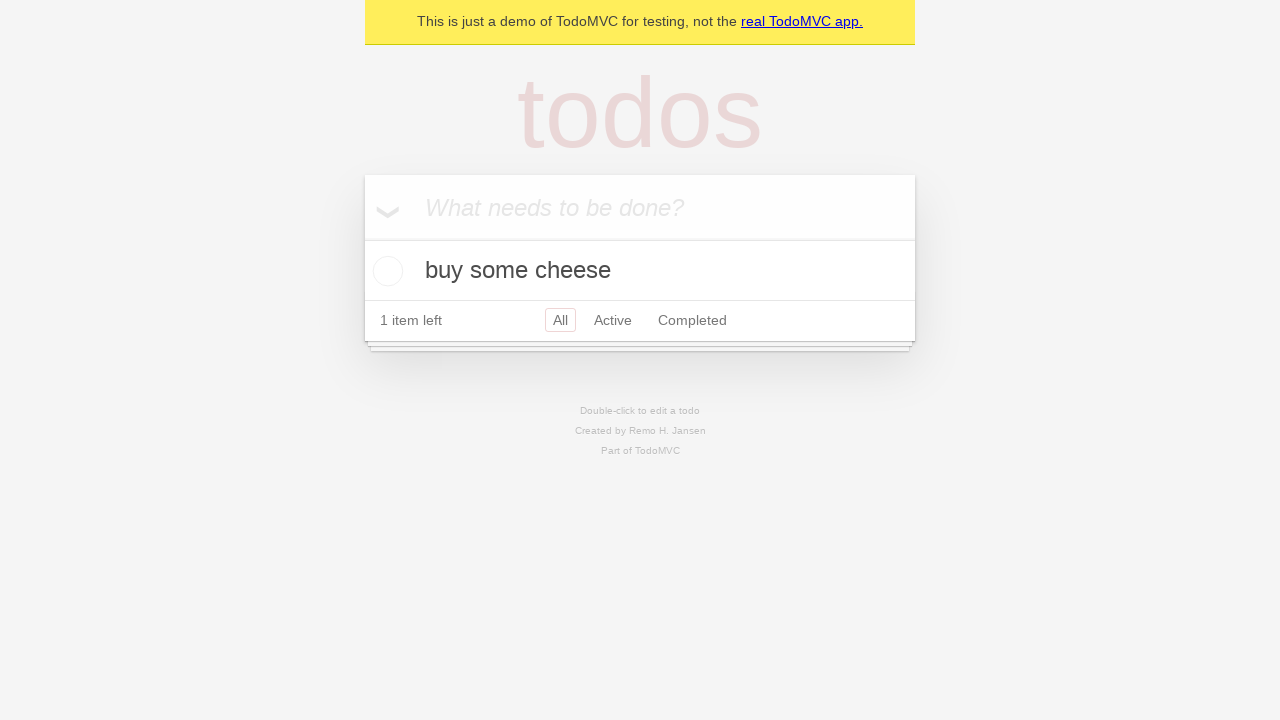

Filled input field with second todo item 'feed the cat' on internal:attr=[placeholder="What needs to be done?"i]
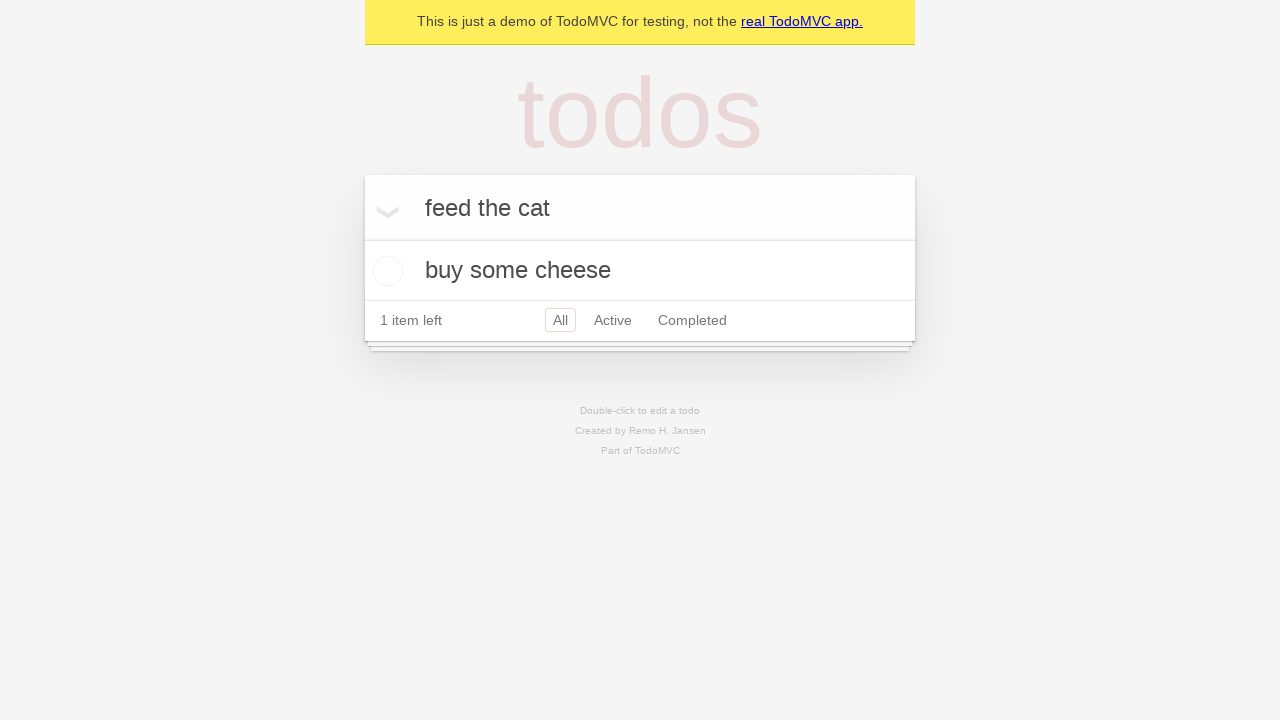

Pressed Enter to add second todo item on internal:attr=[placeholder="What needs to be done?"i]
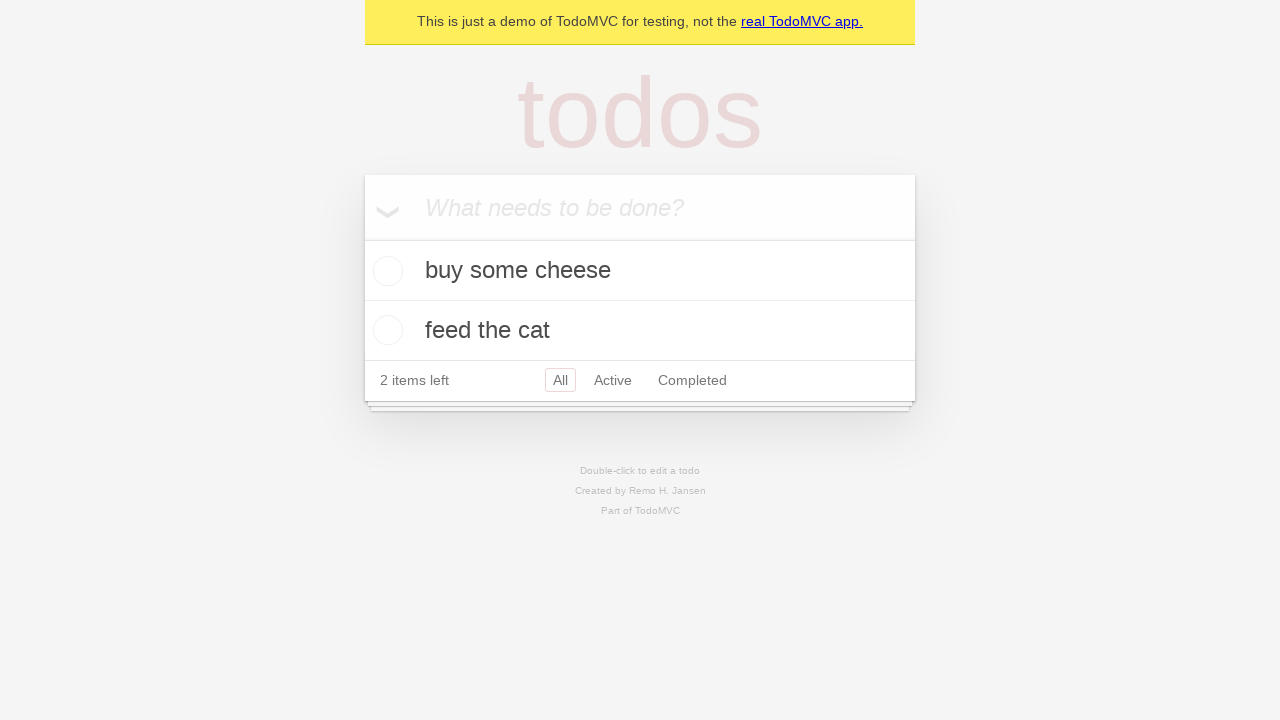

Filled input field with third todo item 'book a doctors appointment' on internal:attr=[placeholder="What needs to be done?"i]
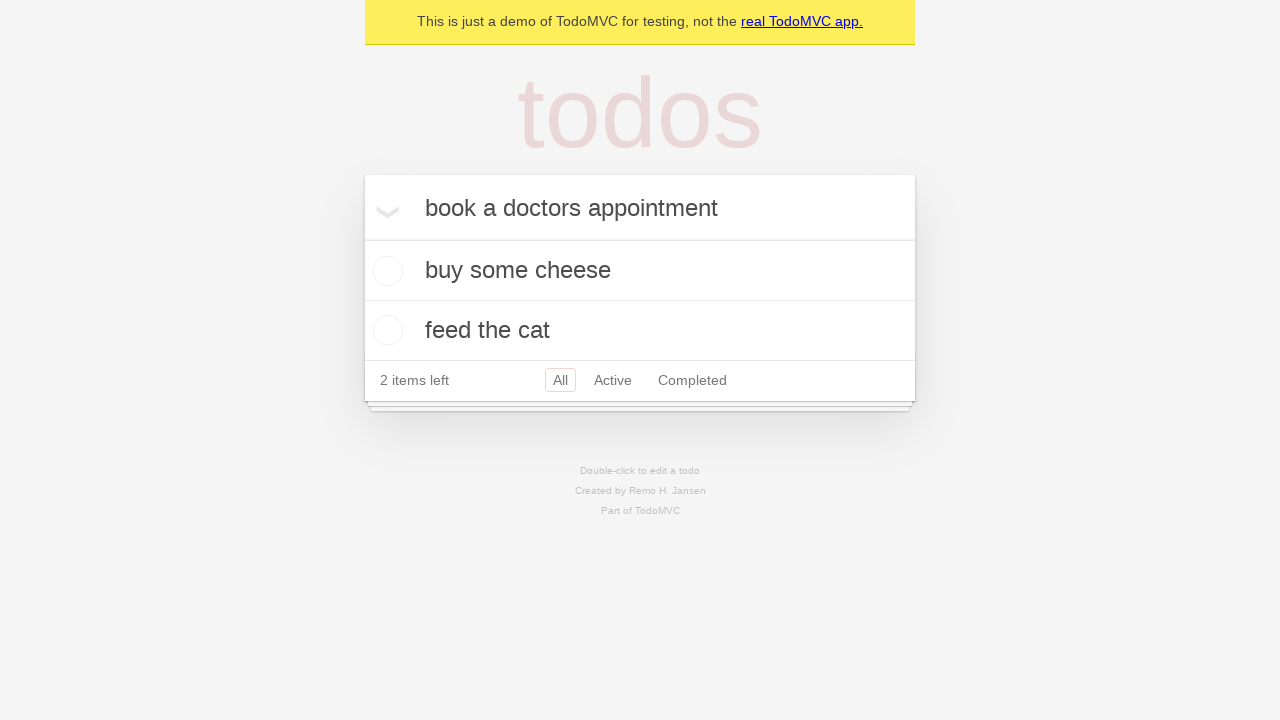

Pressed Enter to add third todo item on internal:attr=[placeholder="What needs to be done?"i]
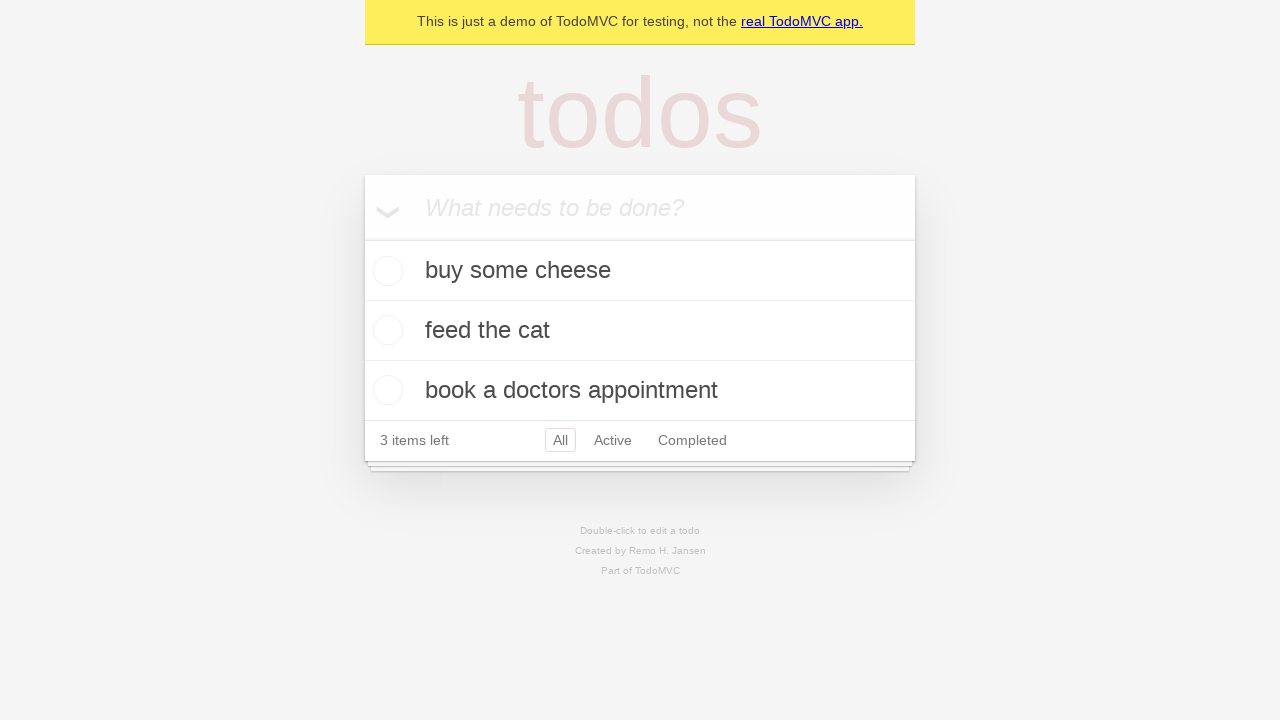

Clicked toggle all checkbox to mark all items as completed at (362, 238) on internal:label="Mark all as complete"i
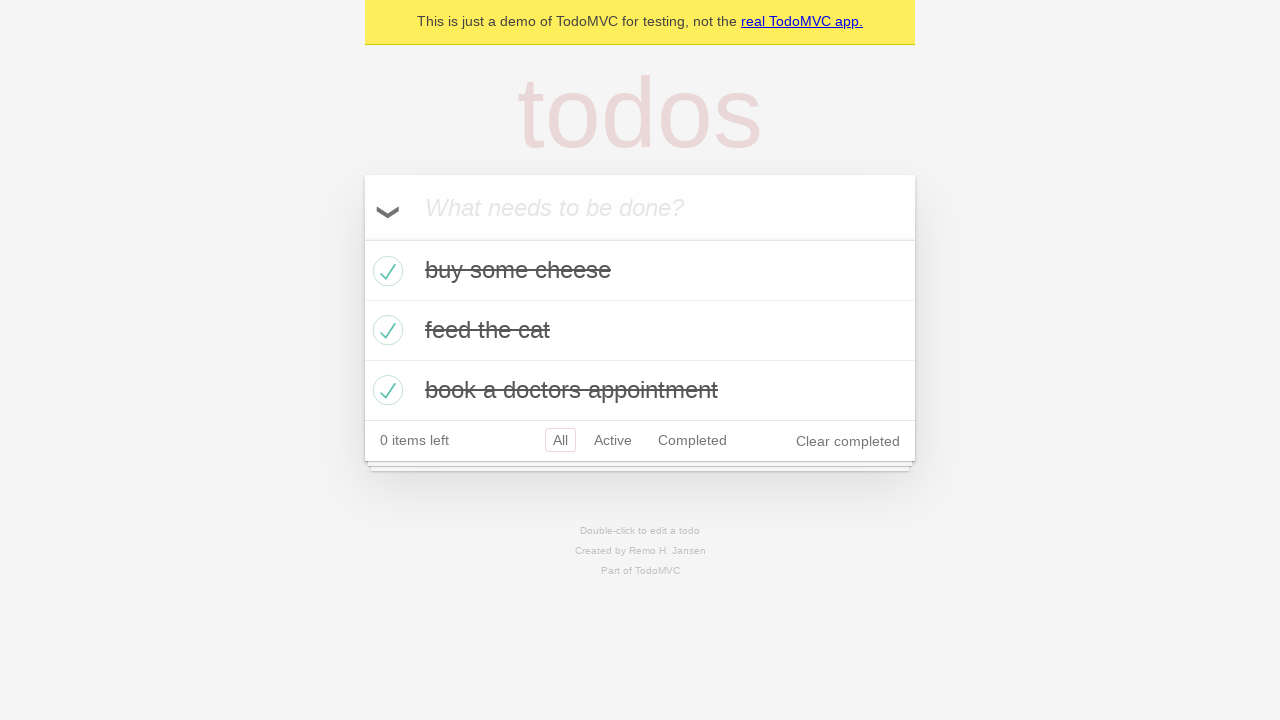

Waited for all todo items to show completed state
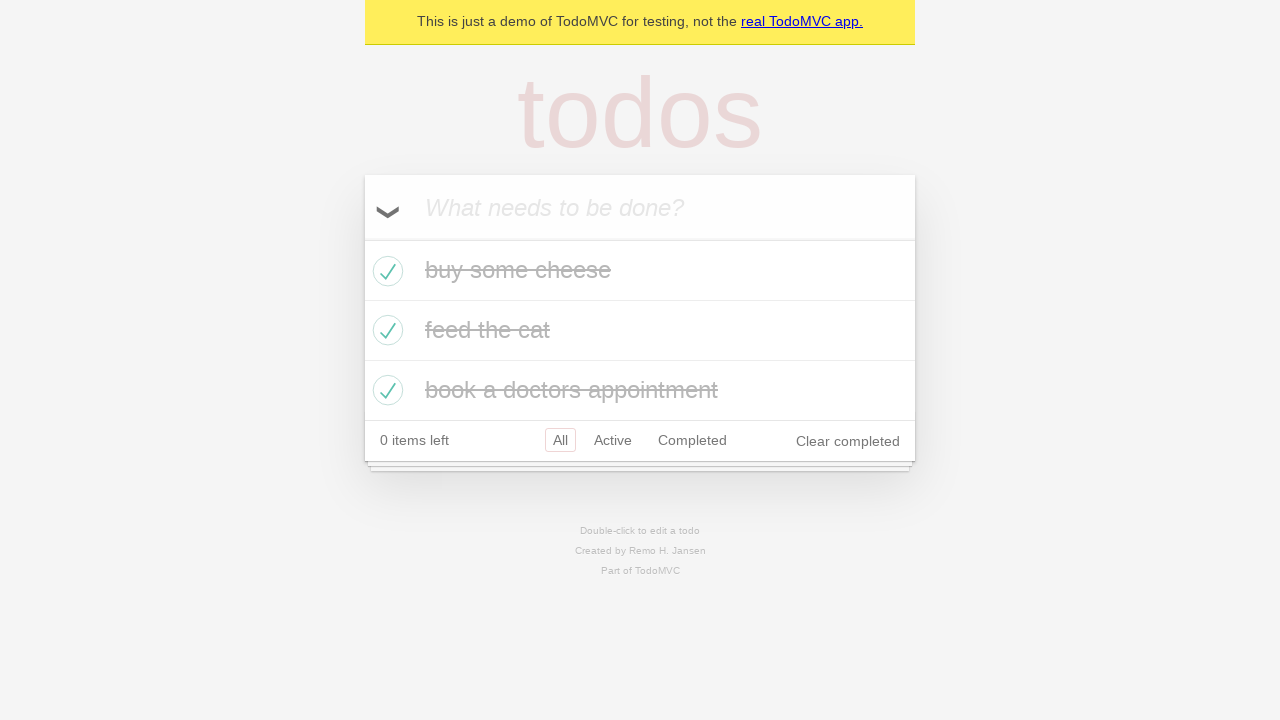

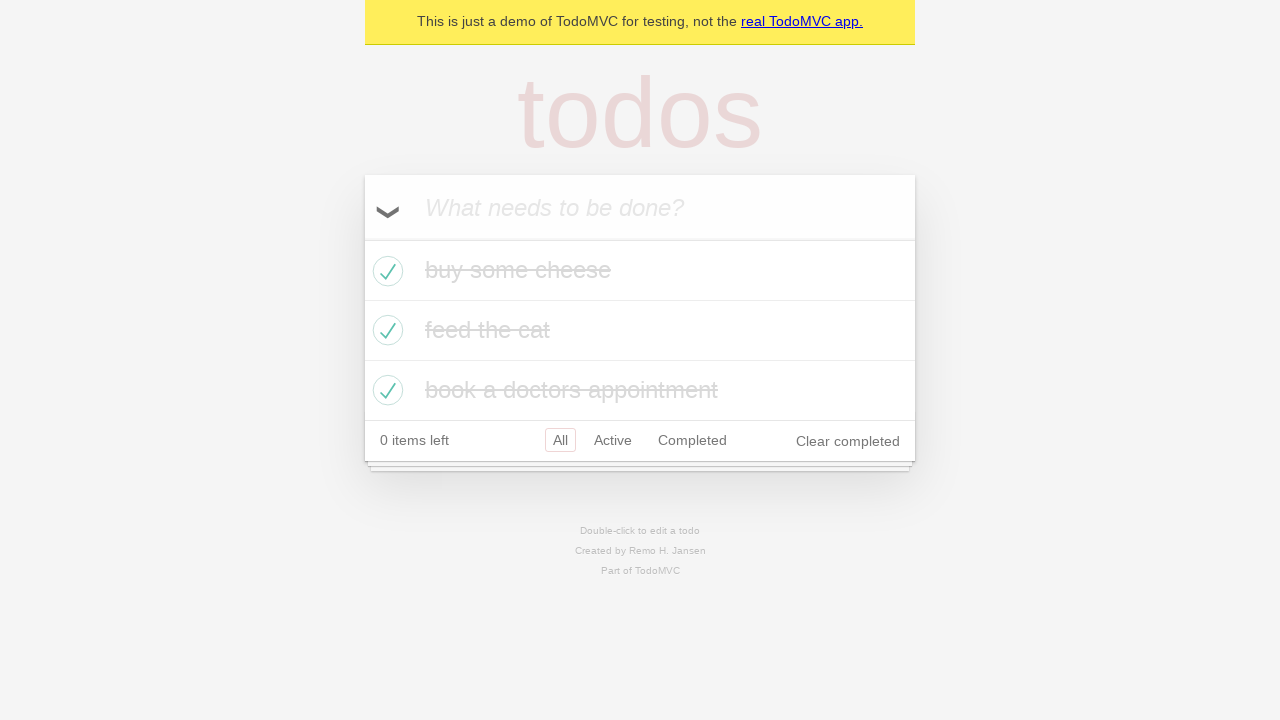